Navigates to an e-commerce site and adds specific vegetable items (Capsicum, Potato, Corn) to the cart by clicking their respective "Add to cart" buttons

Starting URL: https://rahulshettyacademy.com/seleniumPractise/#/

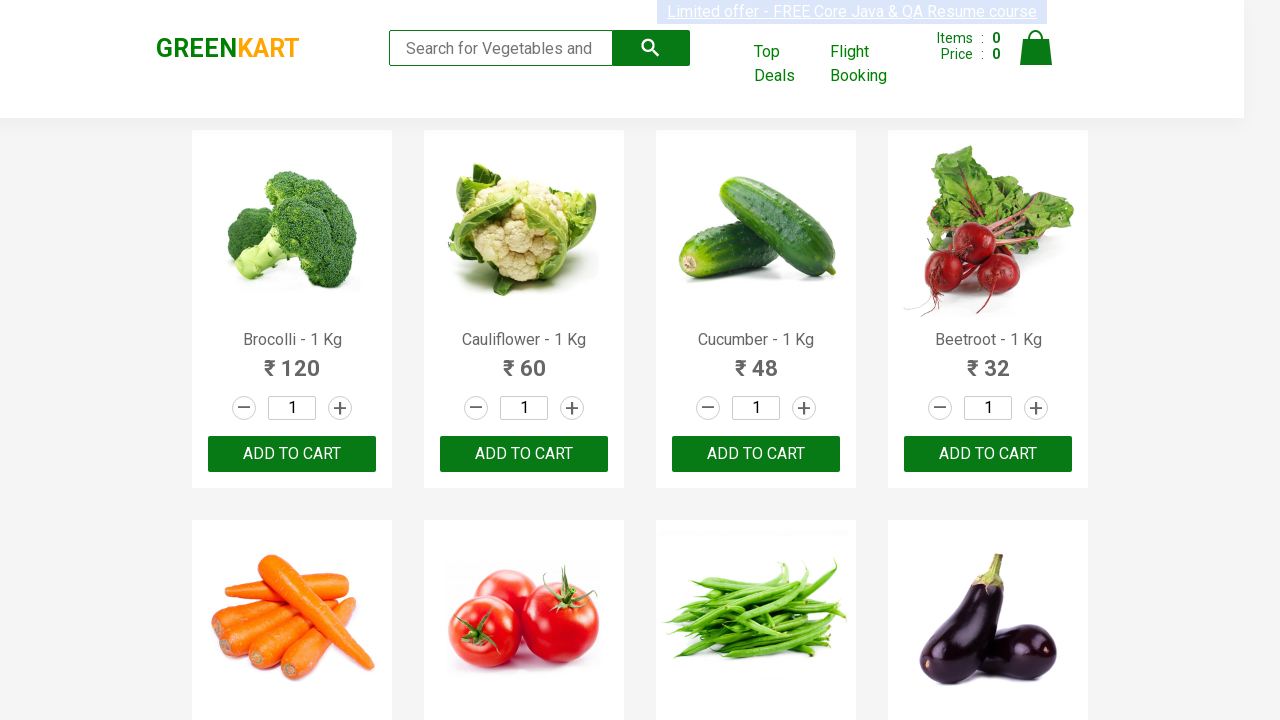

Retrieved all product names from the page
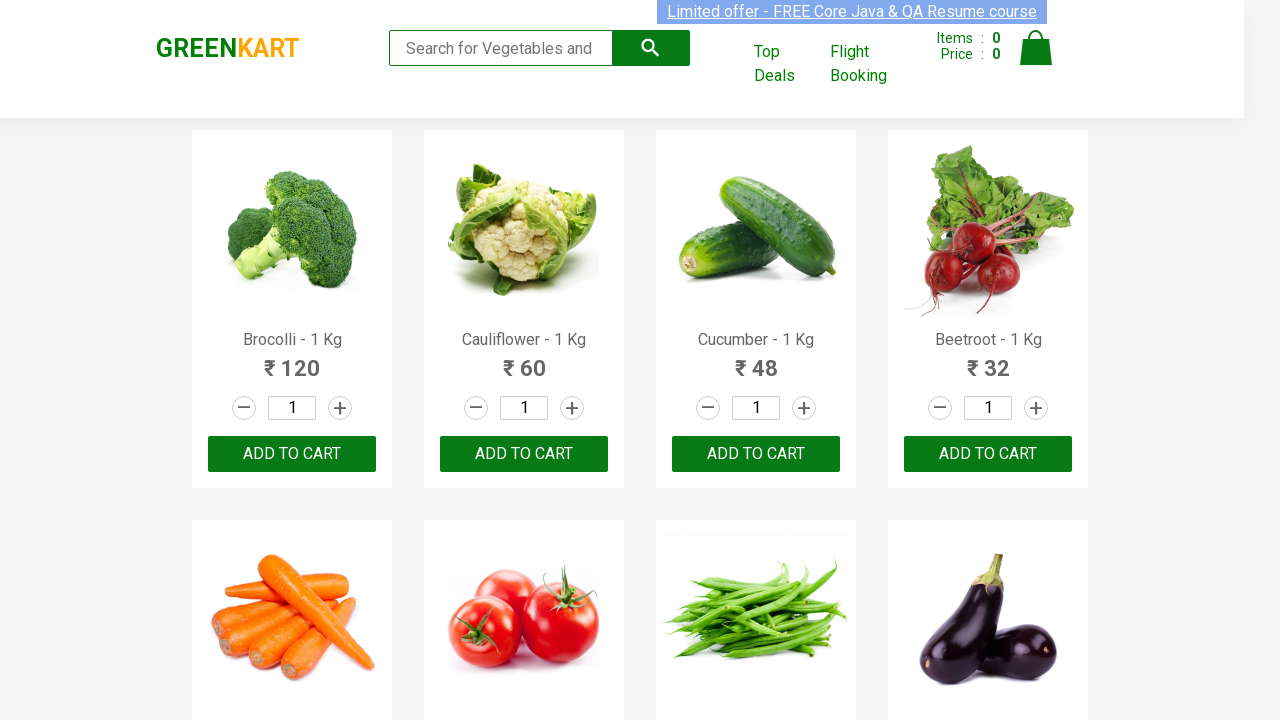

Added 'Capsicum' to cart (item 1 of 3) at (292, 360) on div.product-action > button >> nth=8
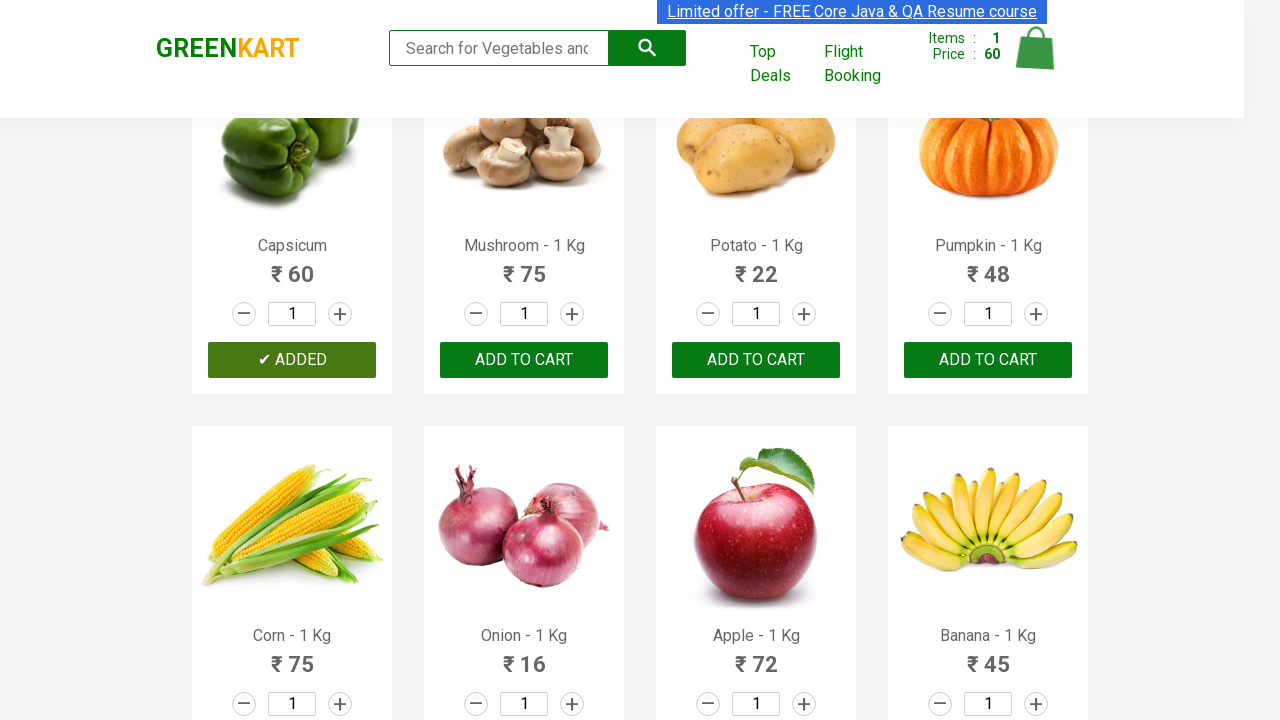

Added 'Potato' to cart (item 2 of 3) at (756, 360) on div.product-action > button >> nth=10
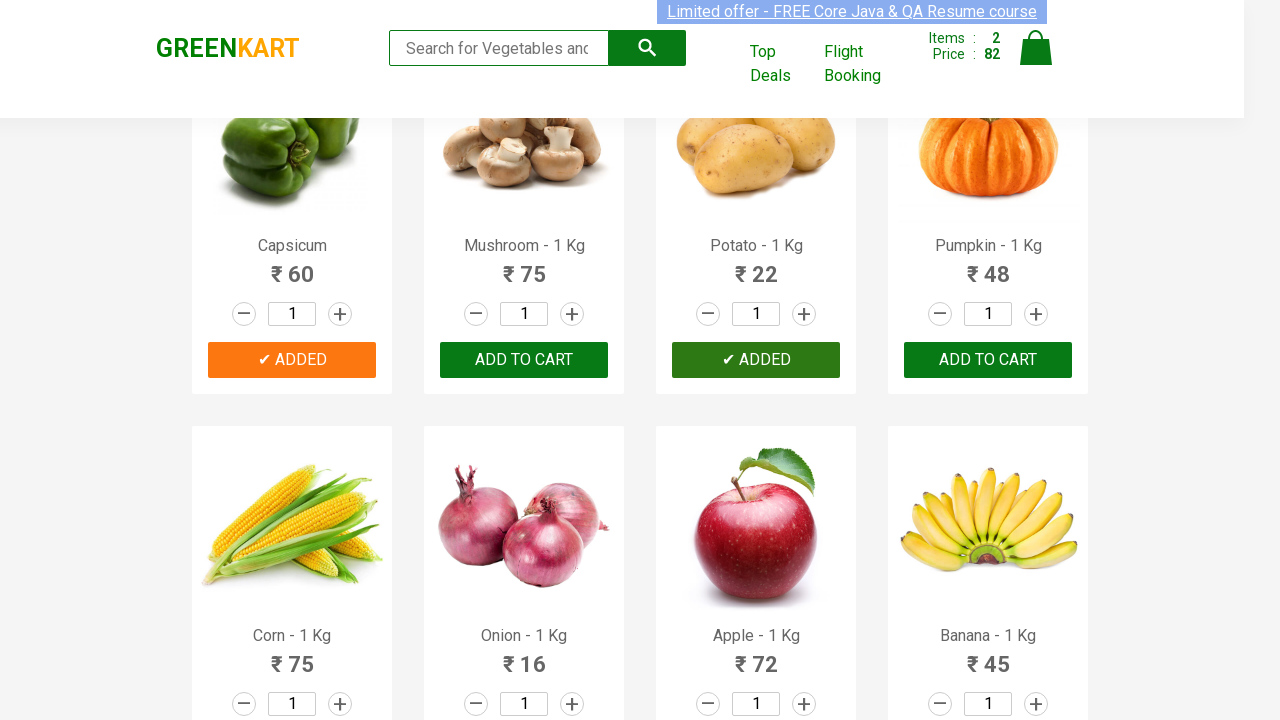

Added 'Corn' to cart (item 3 of 3) at (292, 360) on div.product-action > button >> nth=12
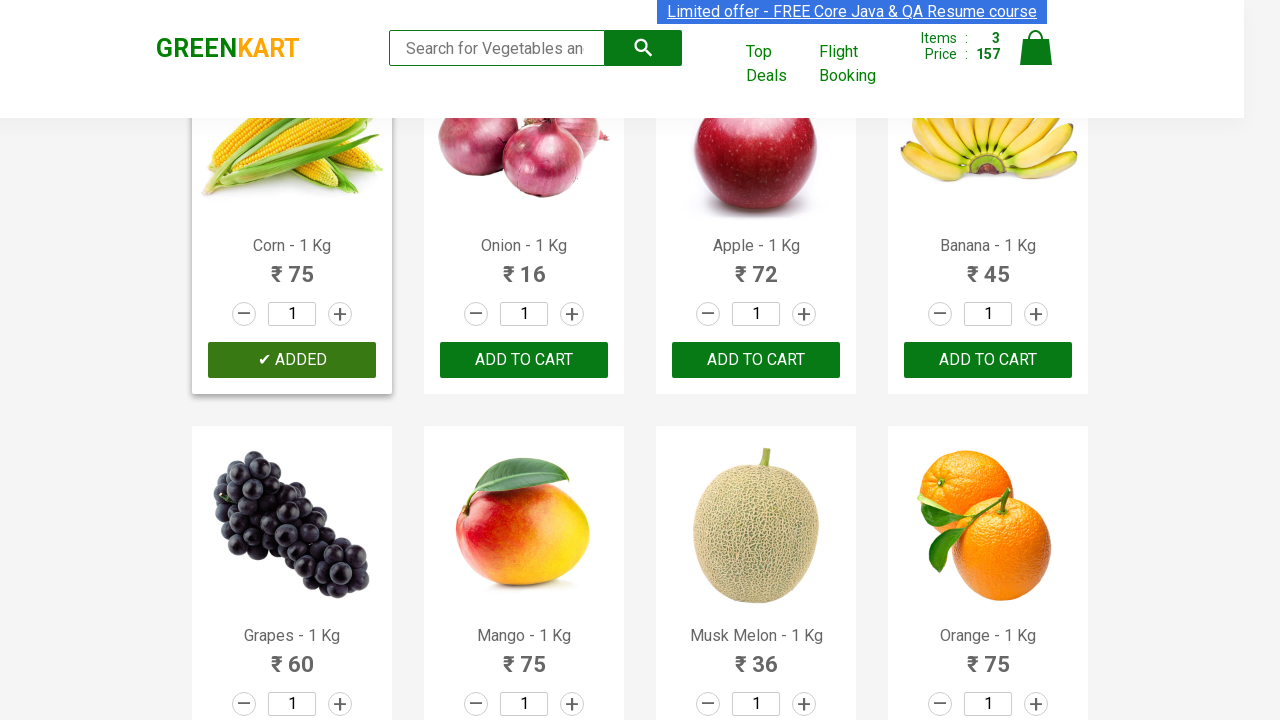

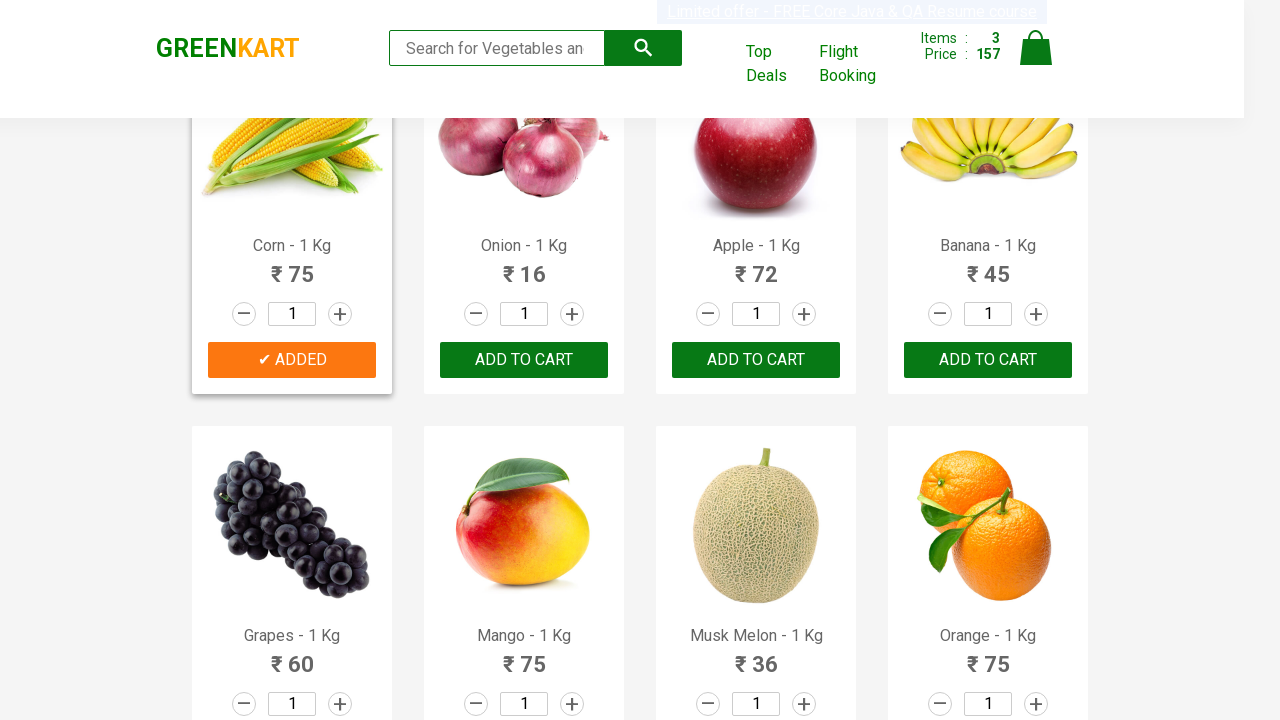